Solves a math challenge by extracting a value from an element attribute, calculating the result, and submitting the answer along with checkbox and radio button selections

Starting URL: http://suninjuly.github.io/get_attribute.html

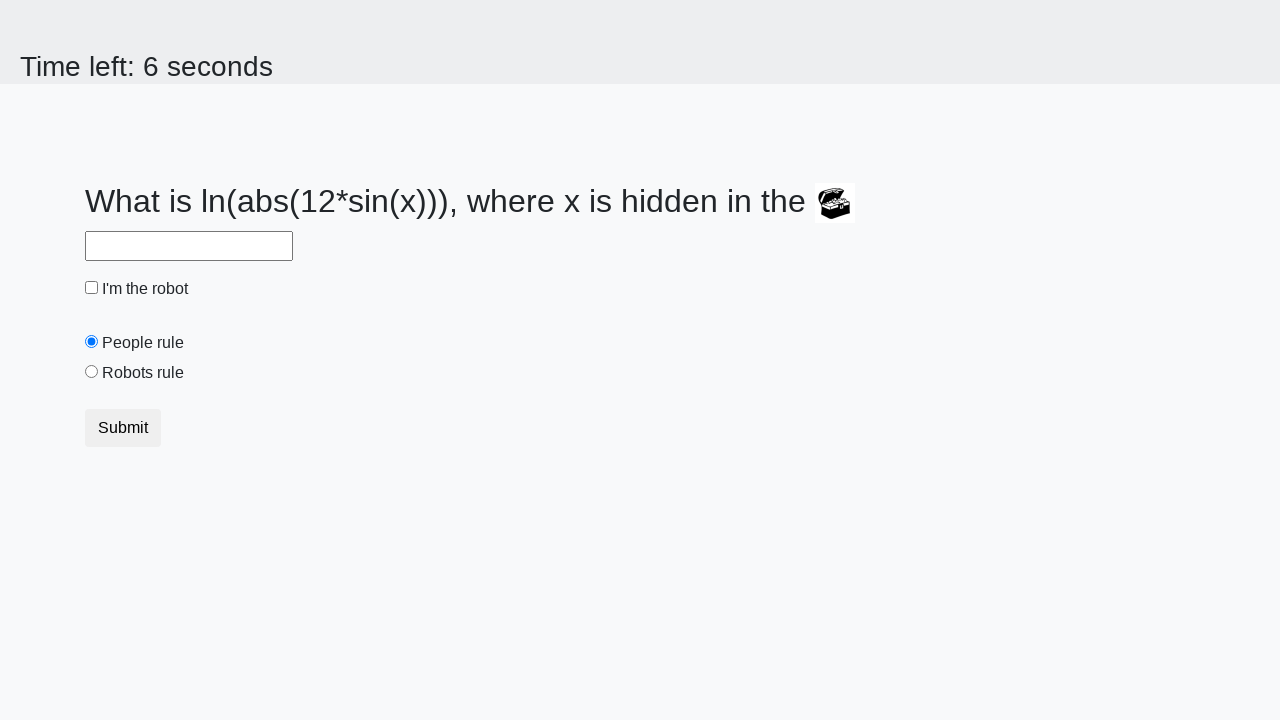

Located treasure element with valuex attribute
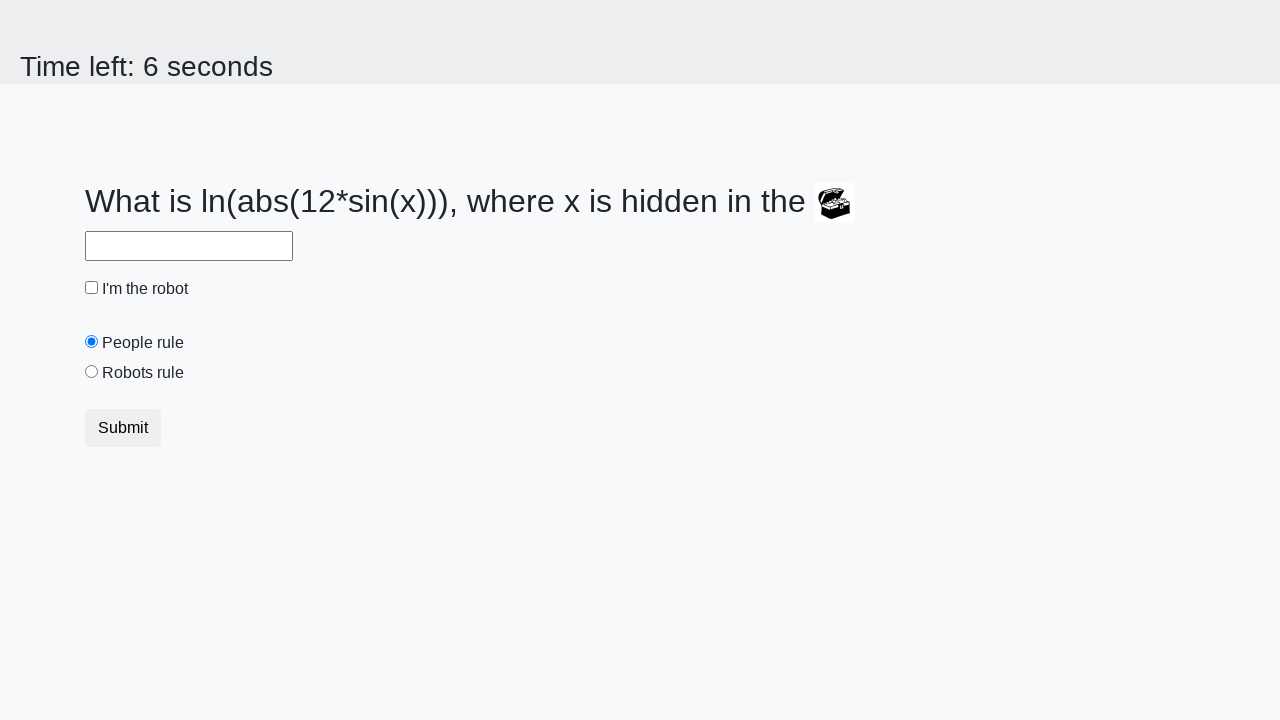

Extracted valuex attribute from treasure element
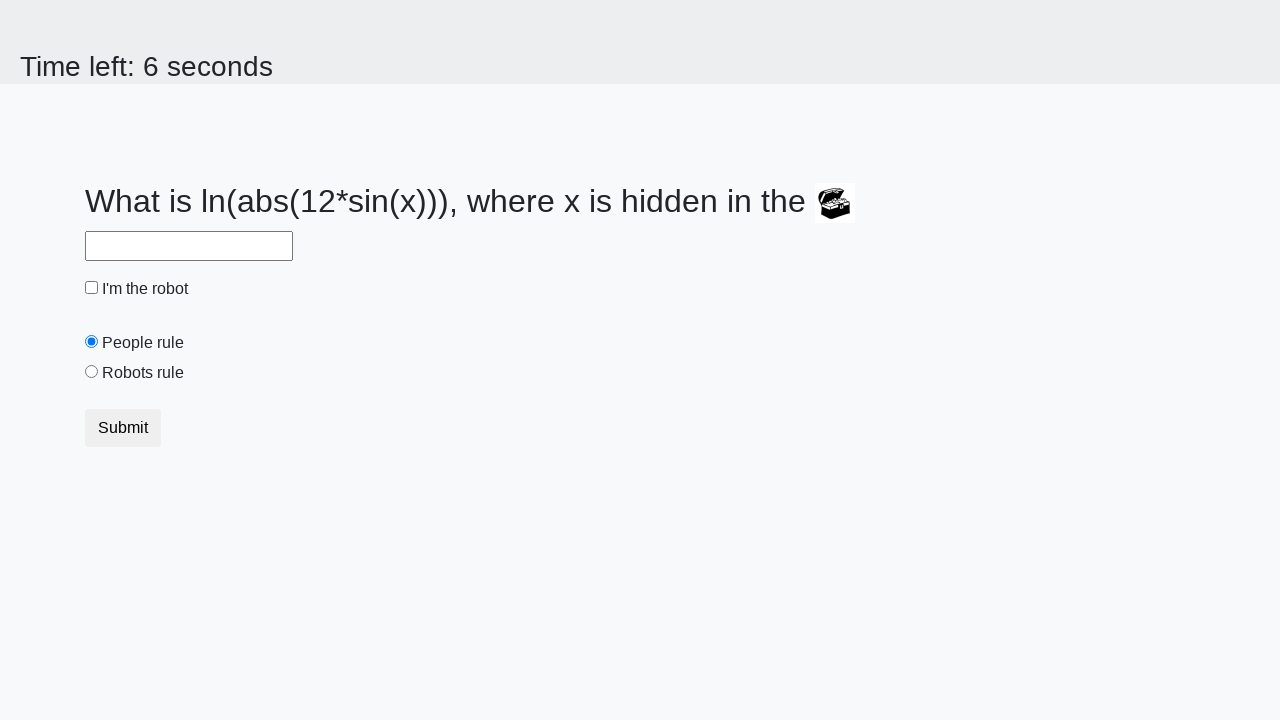

Calculated answer using formula: log(abs(12*sin(x)))
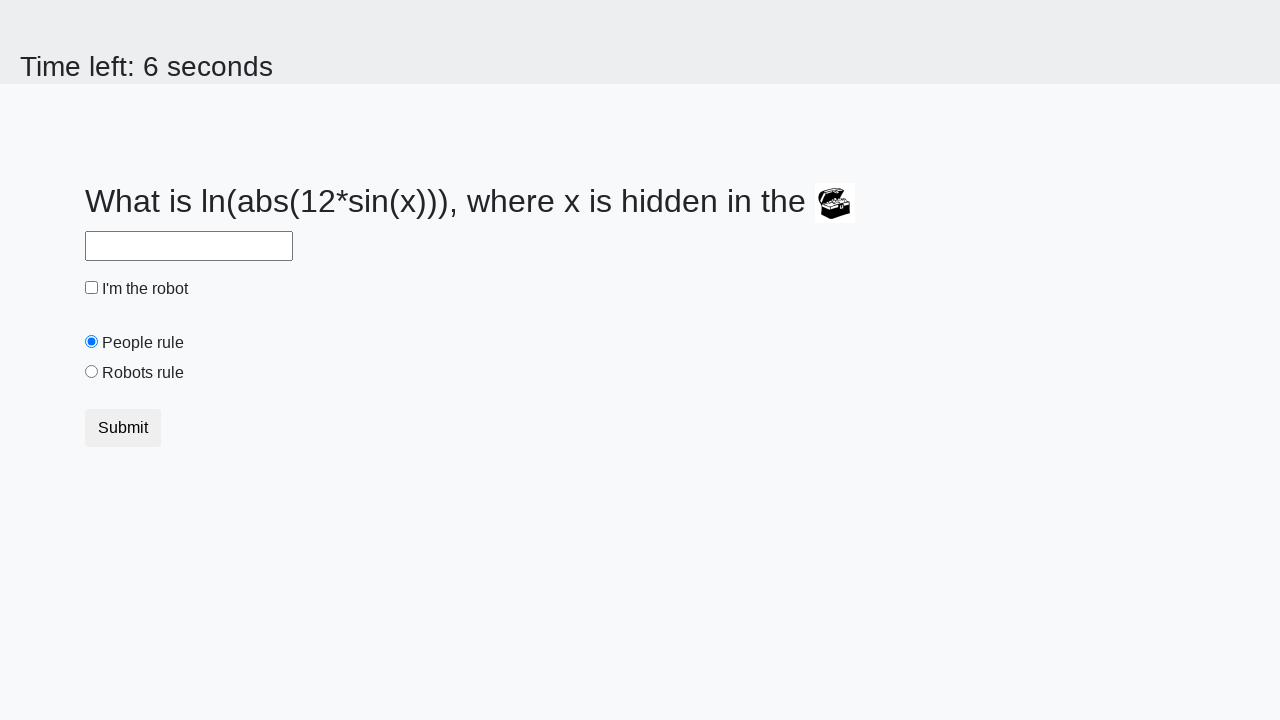

Filled answer field with calculated value on #answer
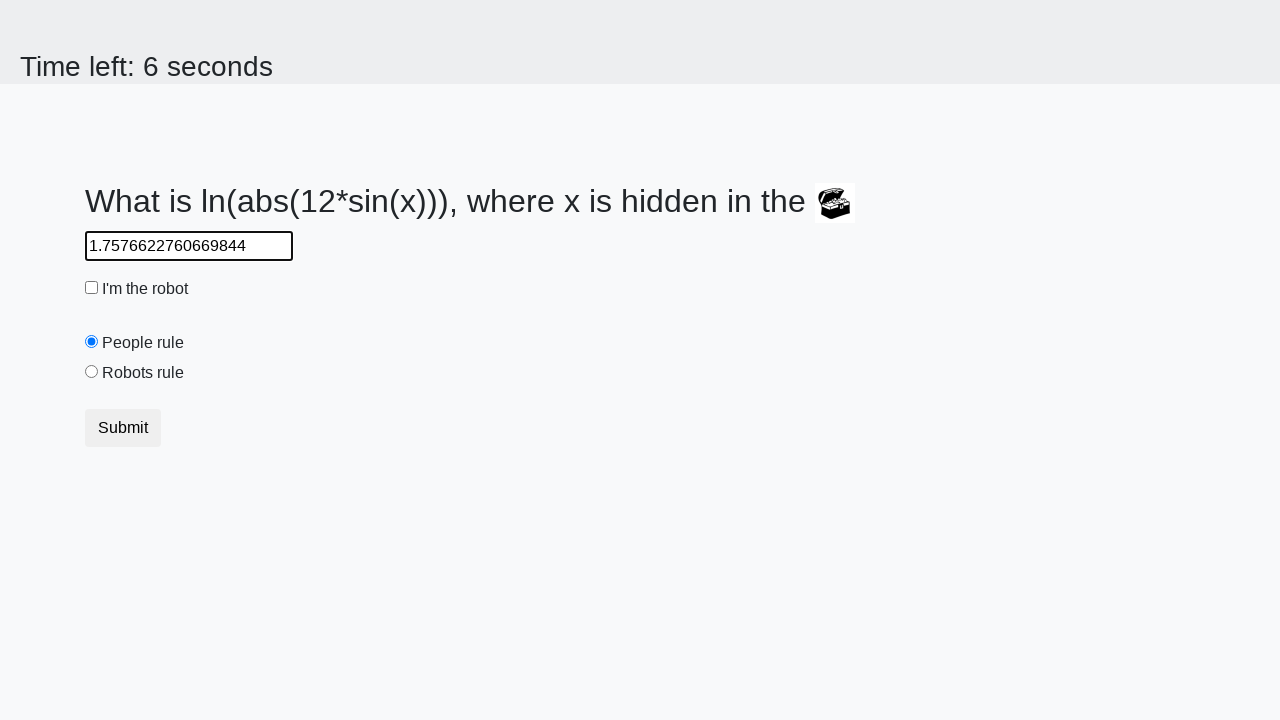

Checked the robot checkbox at (92, 288) on #robotCheckbox
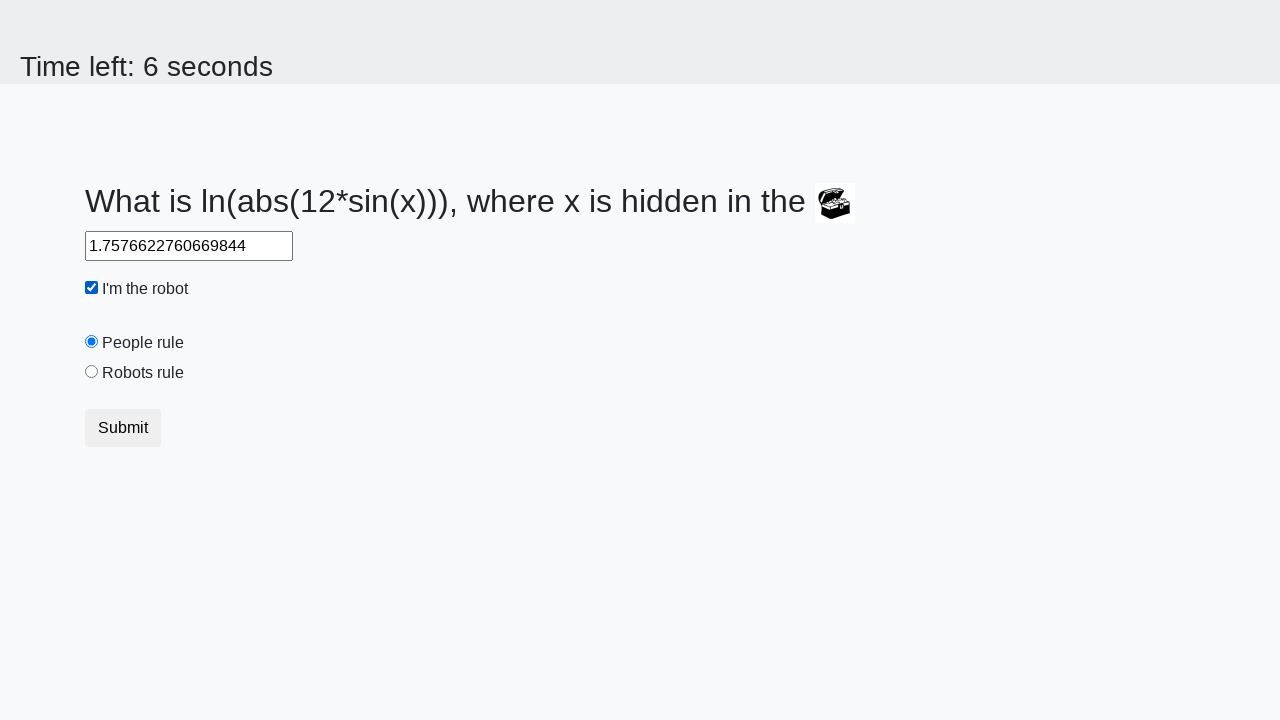

Selected 'robots rule' radio button at (92, 372) on #robotsRule
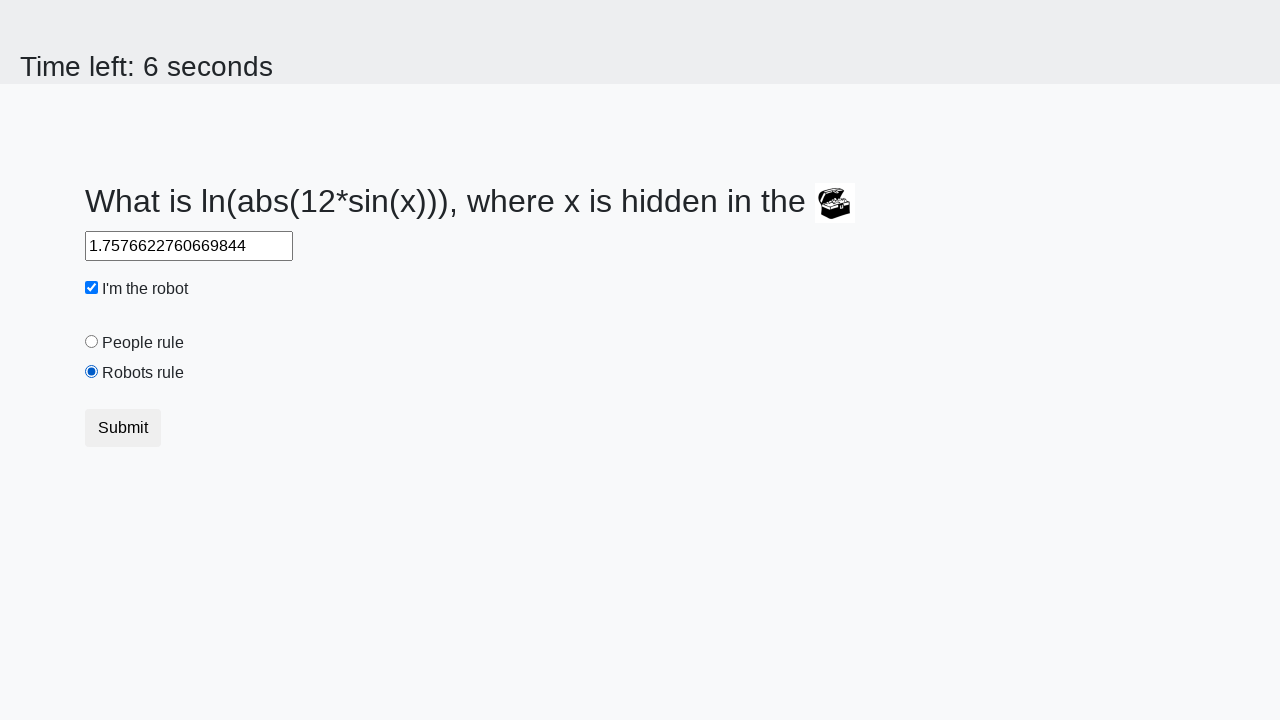

Clicked submit button to complete the math challenge at (123, 428) on button
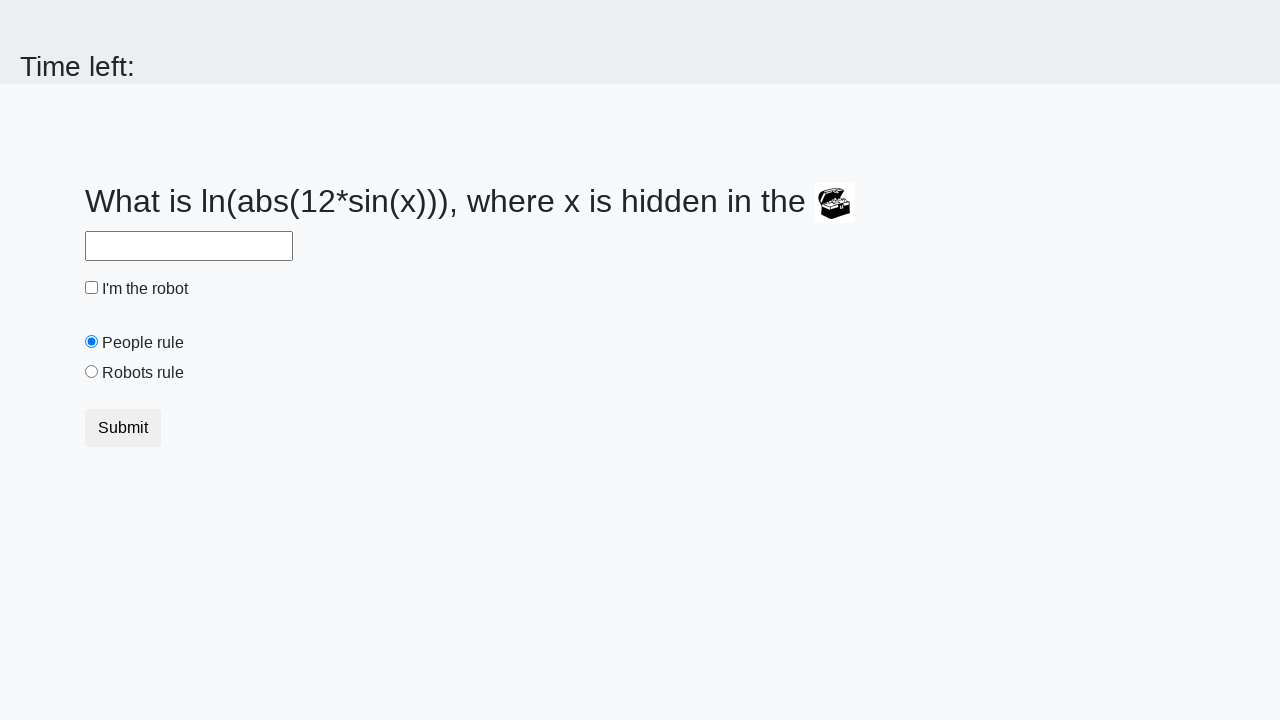

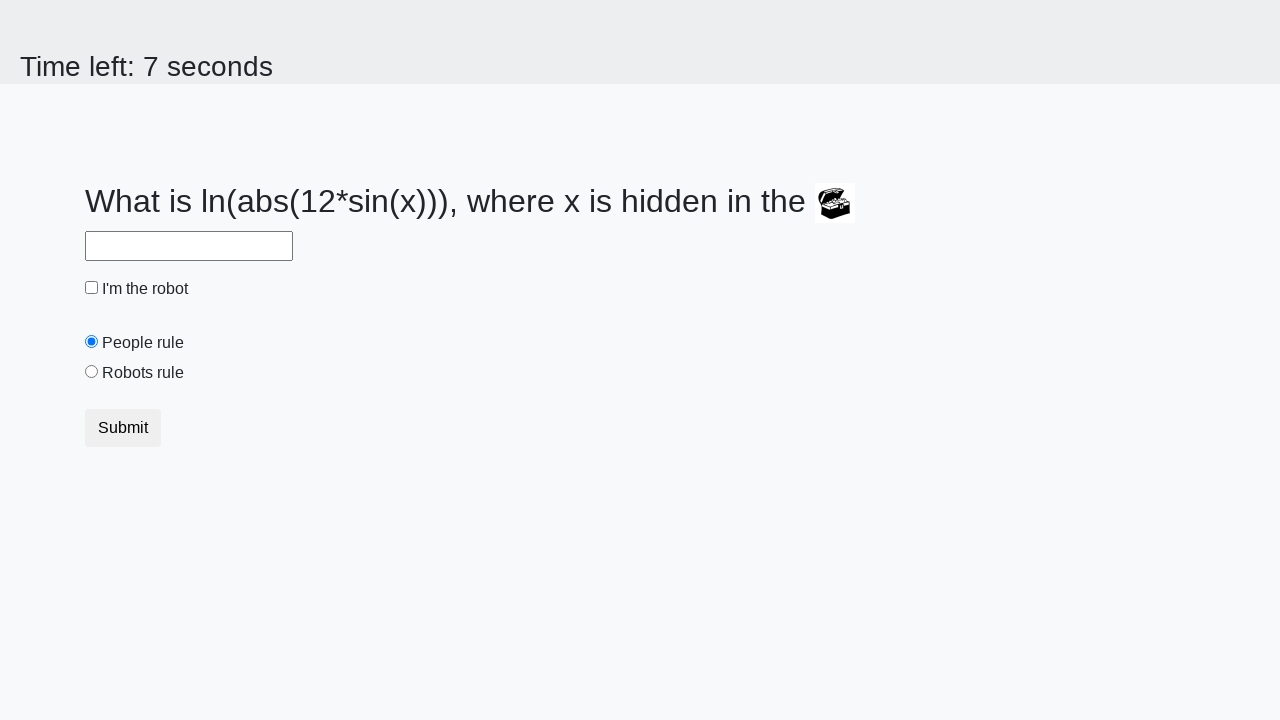